Tests editing a todo item by double-clicking it, changing the text, and pressing Enter

Starting URL: https://demo.playwright.dev/todomvc

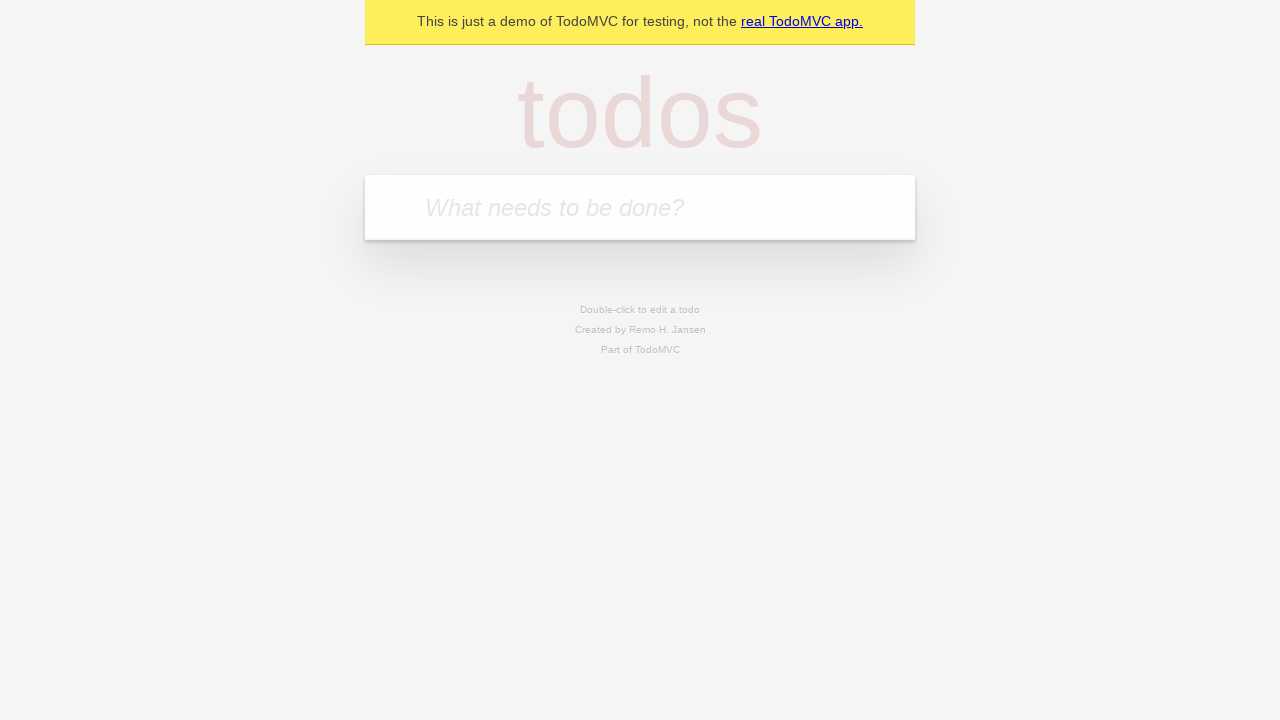

Filled todo input with 'buy some cheese' on internal:attr=[placeholder="What needs to be done?"i]
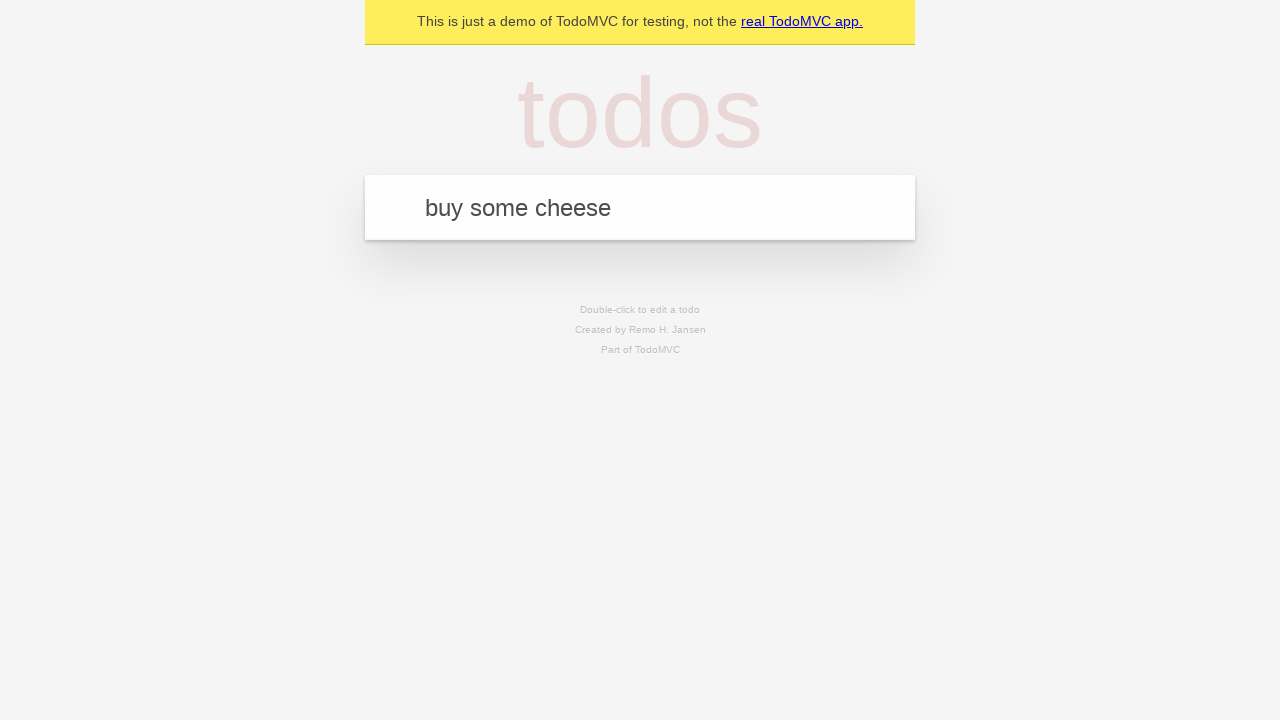

Pressed Enter to create first todo on internal:attr=[placeholder="What needs to be done?"i]
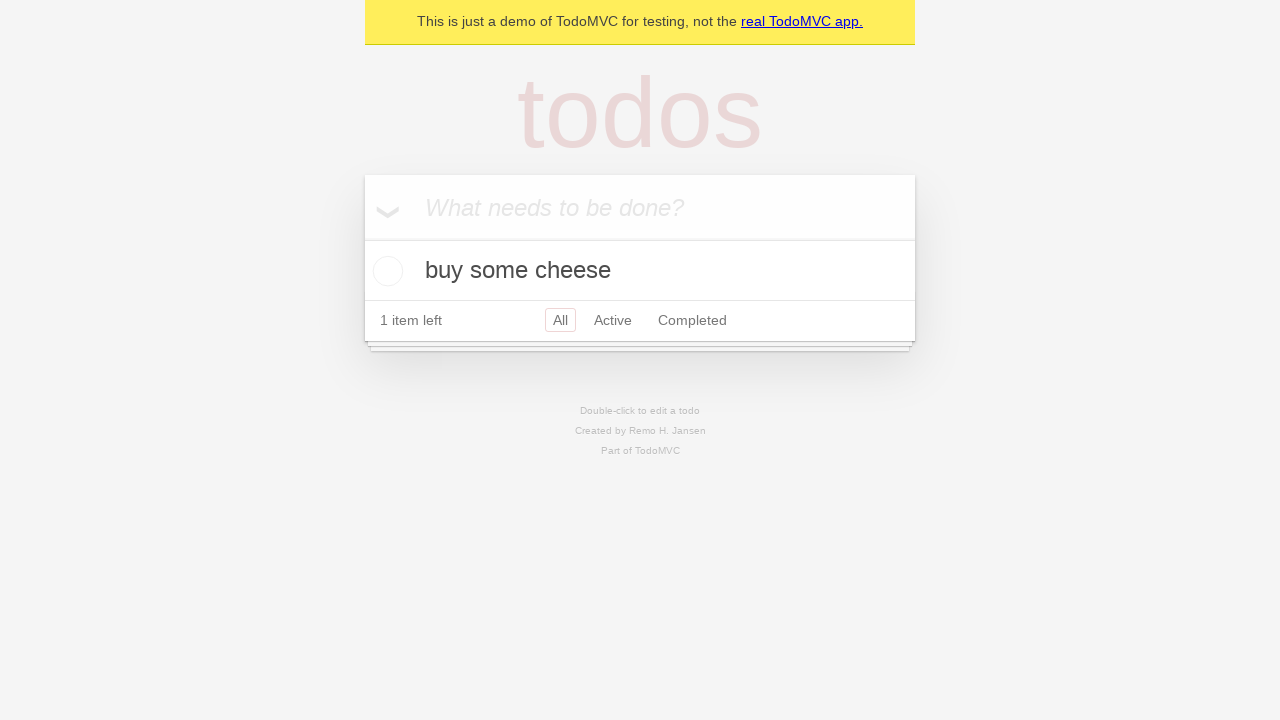

Filled todo input with 'feed the cat' on internal:attr=[placeholder="What needs to be done?"i]
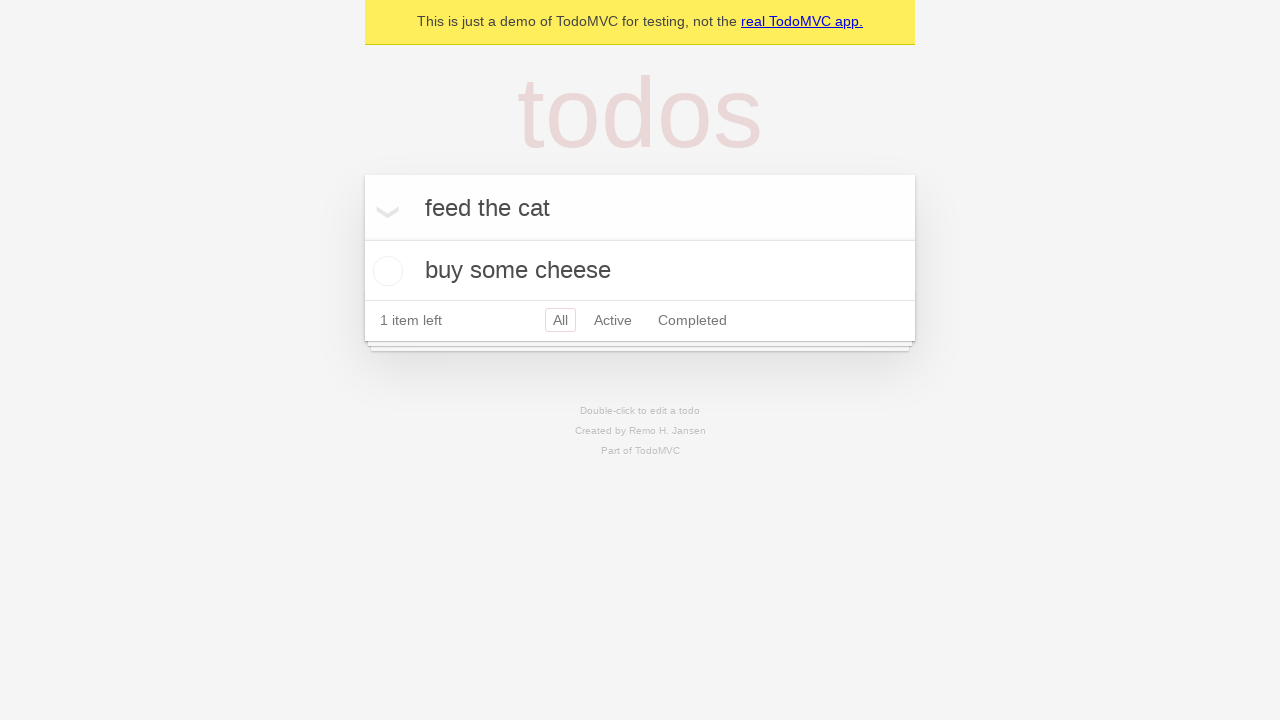

Pressed Enter to create second todo on internal:attr=[placeholder="What needs to be done?"i]
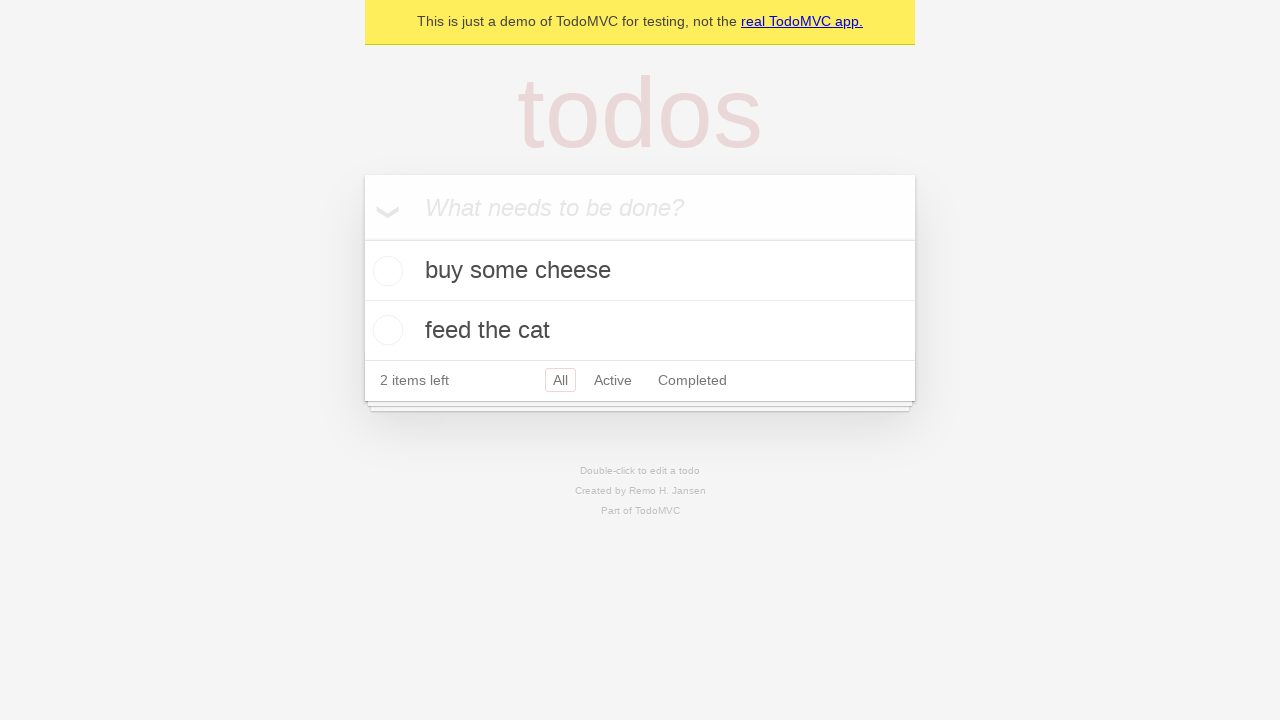

Filled todo input with 'book a doctors appointment' on internal:attr=[placeholder="What needs to be done?"i]
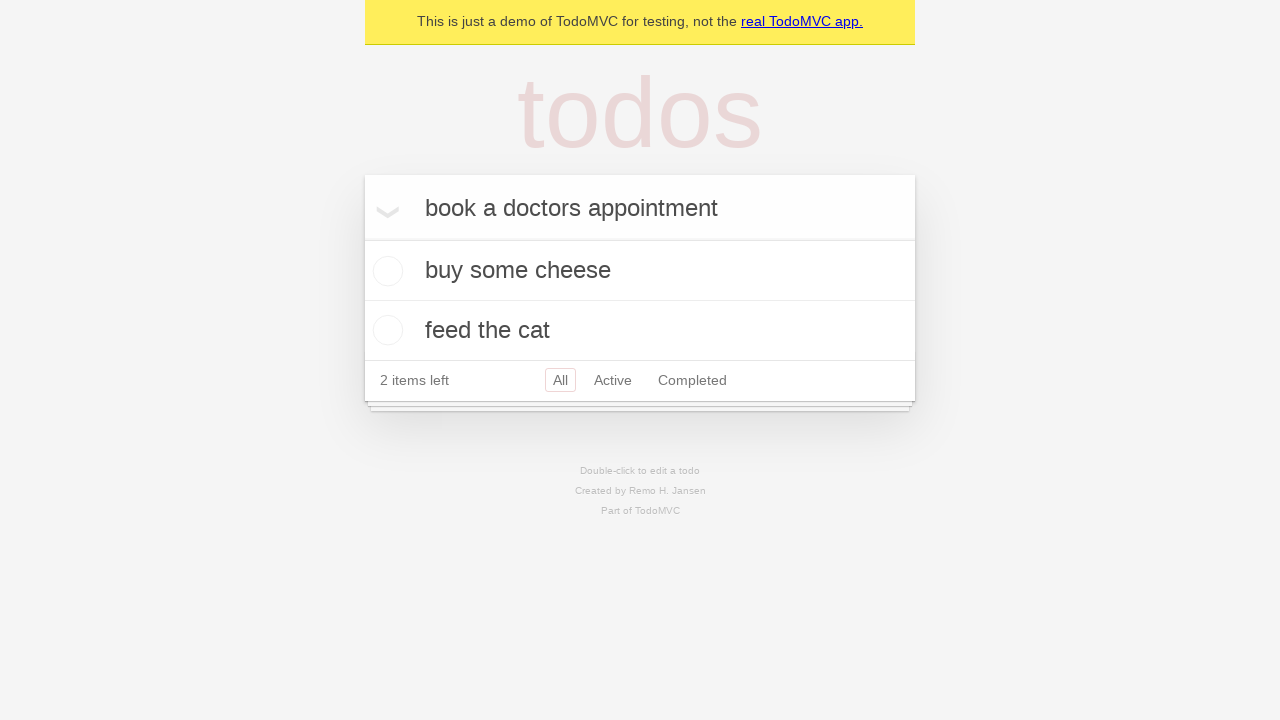

Pressed Enter to create third todo on internal:attr=[placeholder="What needs to be done?"i]
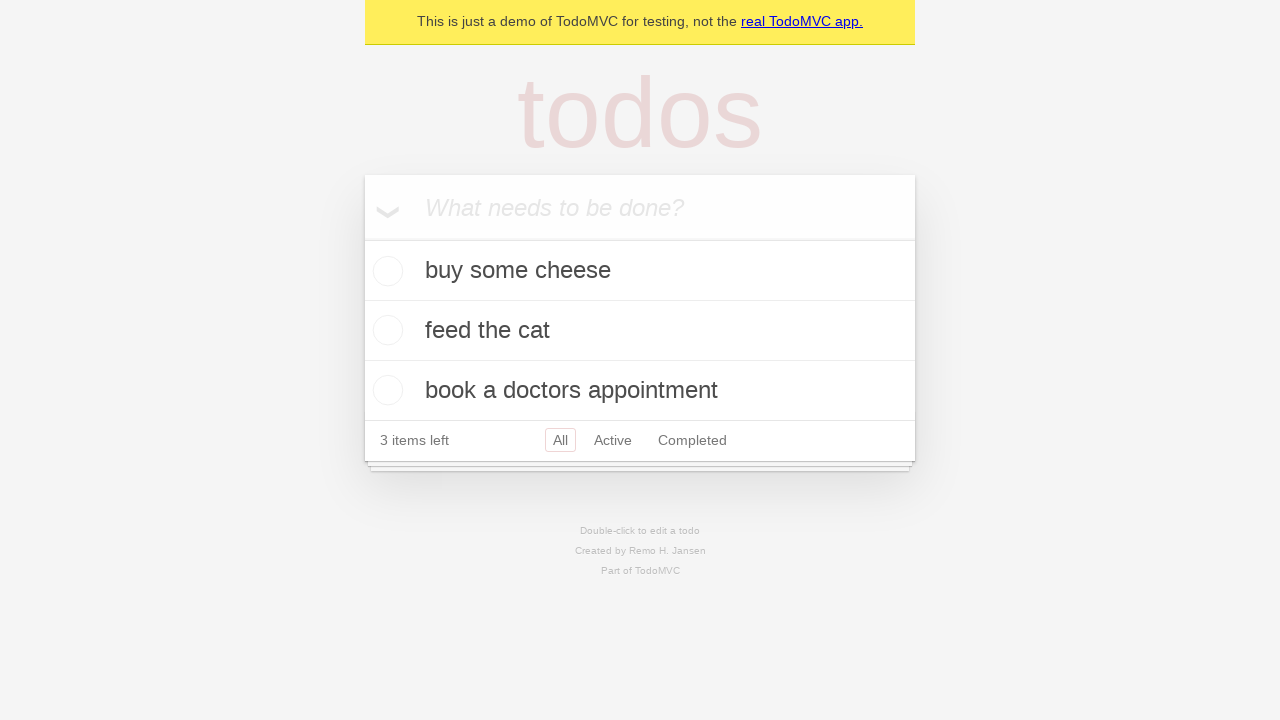

Double-clicked second todo to enter edit mode at (640, 331) on internal:testid=[data-testid="todo-item"s] >> nth=1
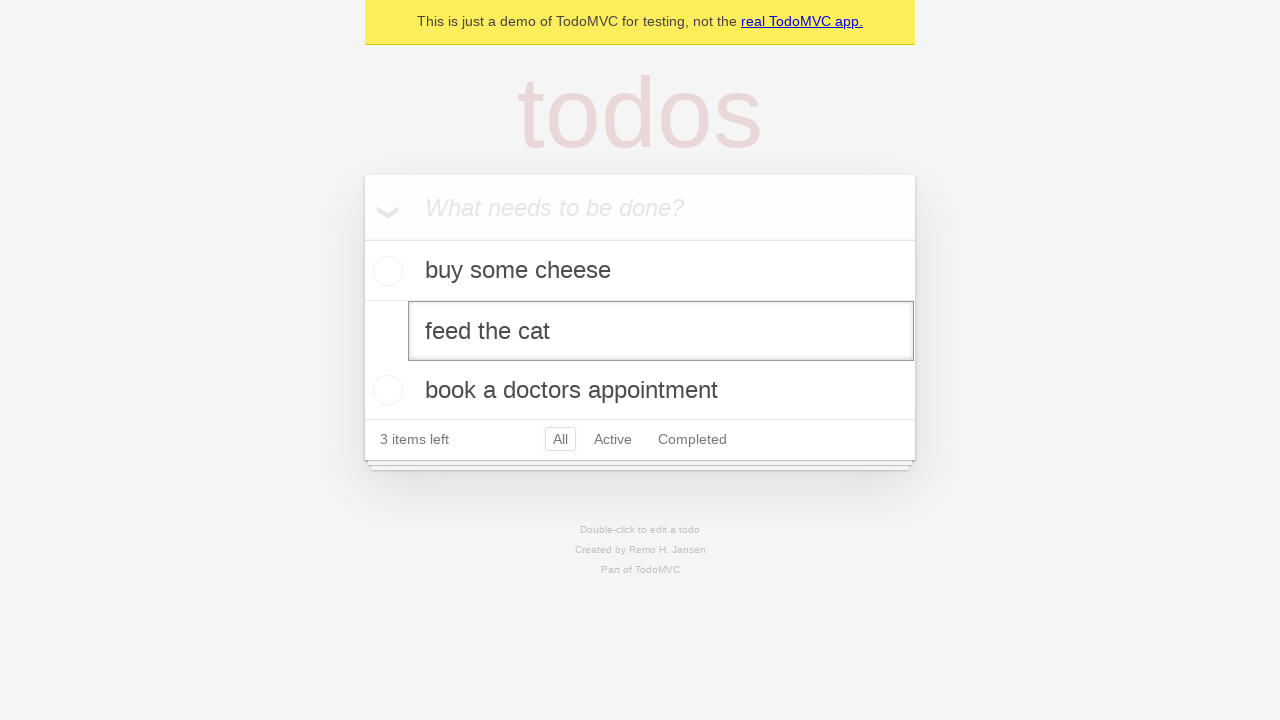

Filled edit field with 'buy some sausages' on internal:testid=[data-testid="todo-item"s] >> nth=1 >> internal:role=textbox[nam
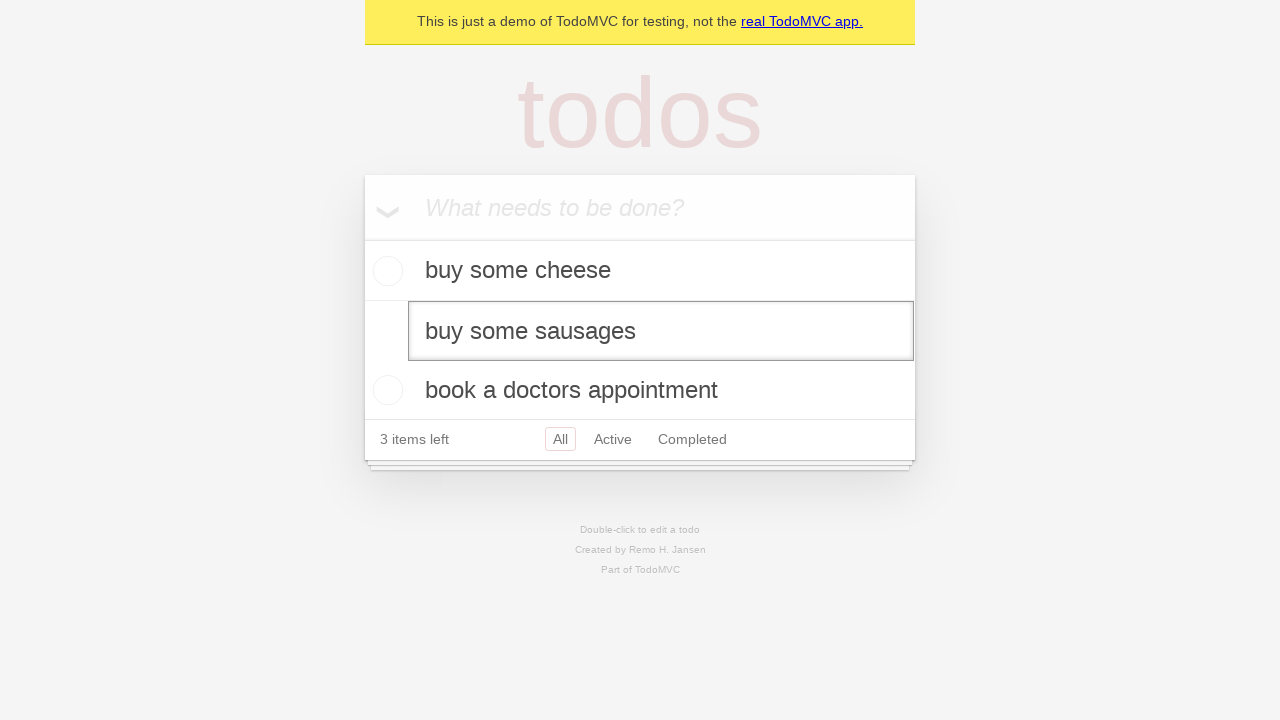

Pressed Enter to save edited todo on internal:testid=[data-testid="todo-item"s] >> nth=1 >> internal:role=textbox[nam
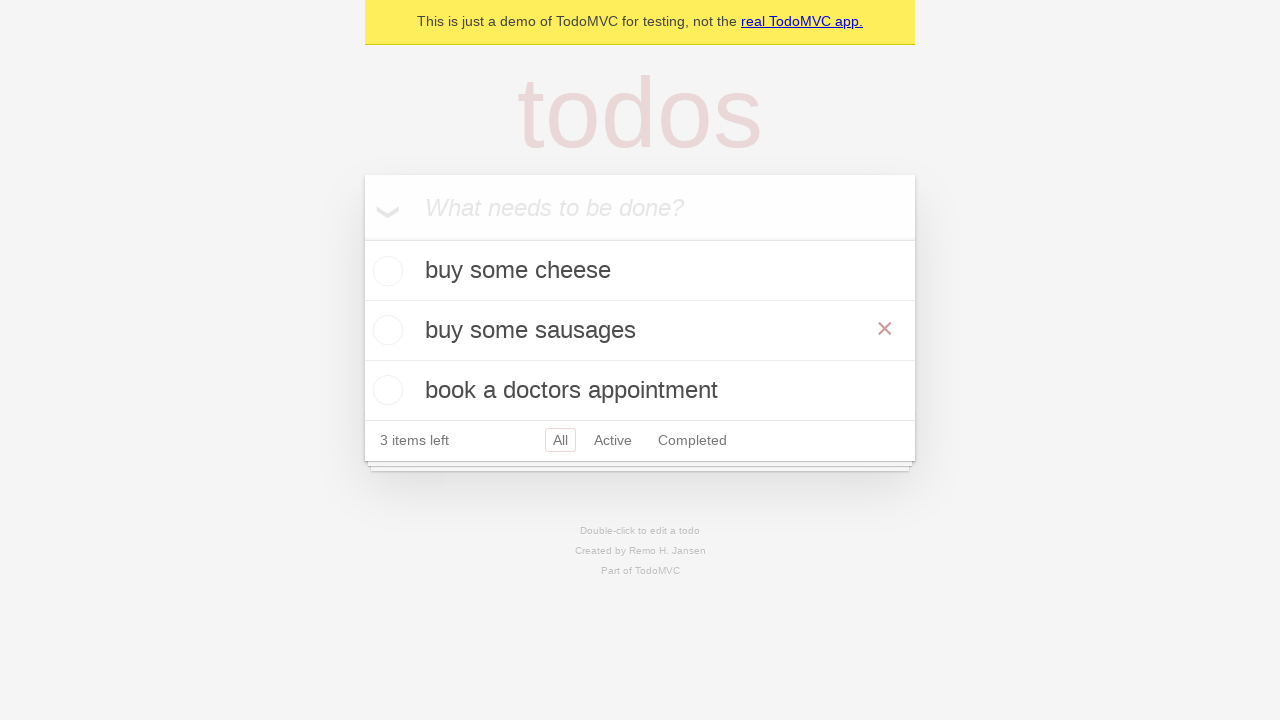

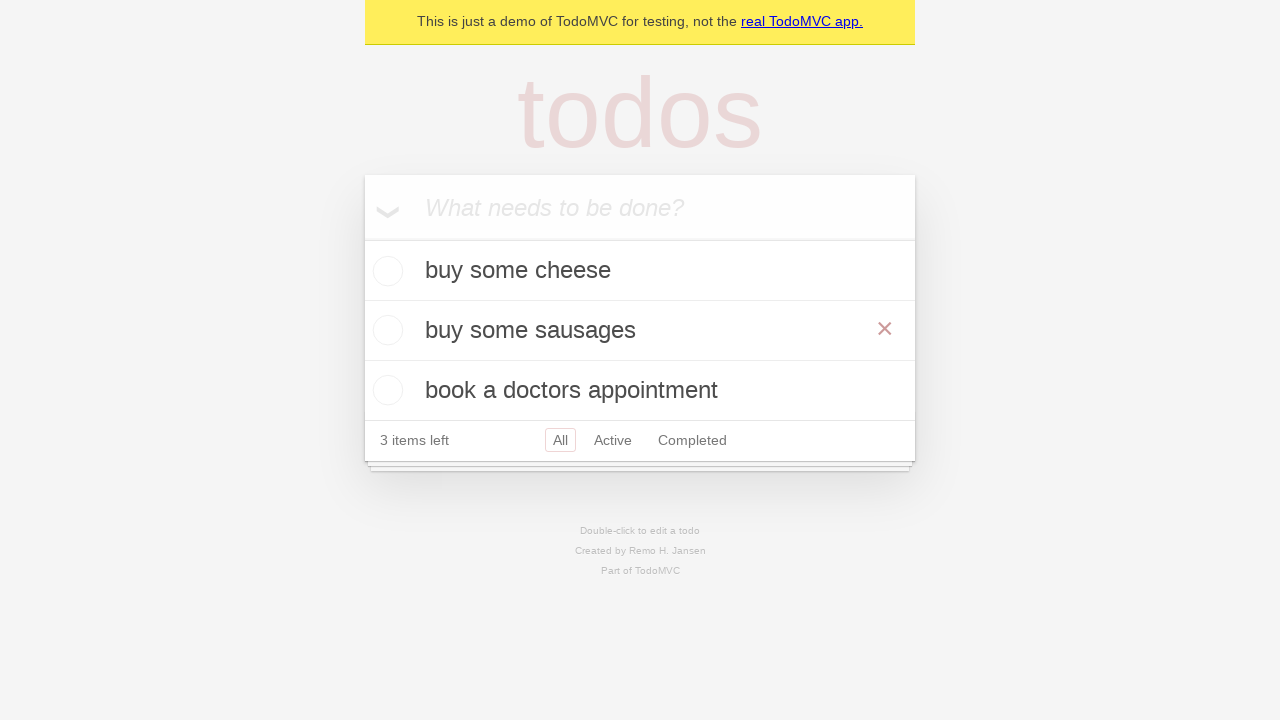